Tests date picker functionality by navigating to the date picker section and entering the current date in dd/MM/YYYY format

Starting URL: https://demoapps.qspiders.com/ui?scenario=1

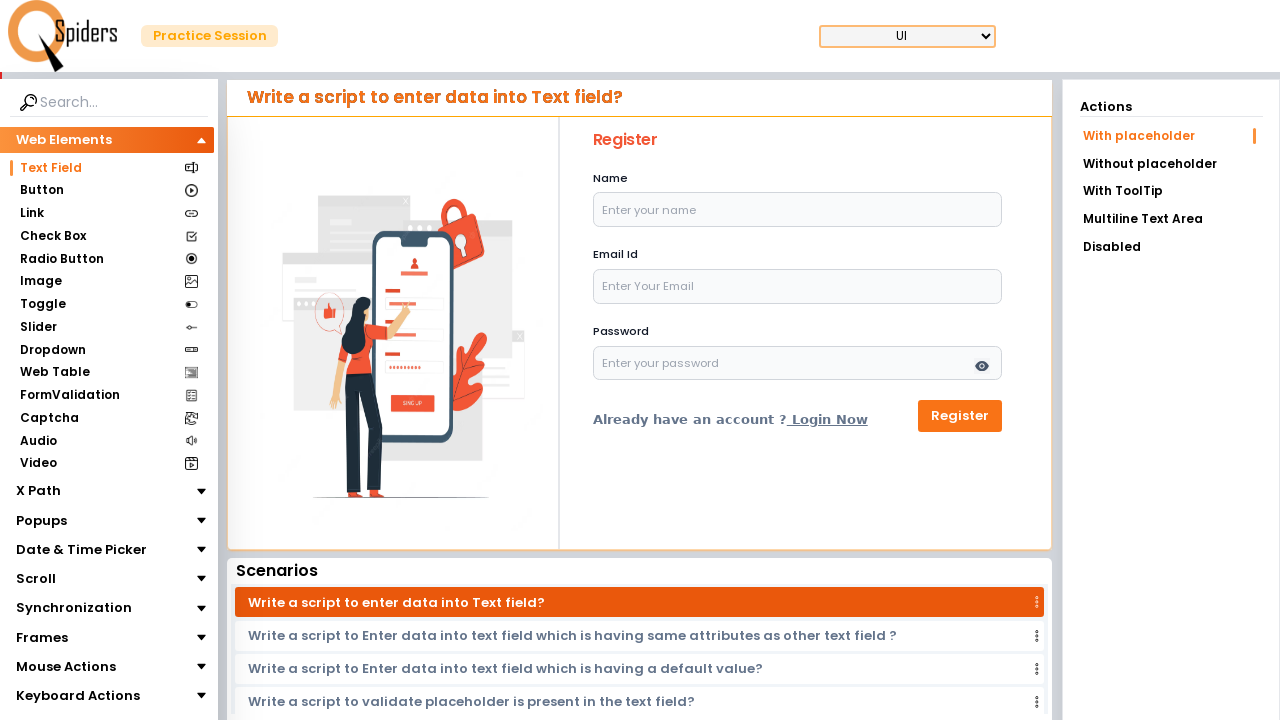

Generated current date in dd/MM/YYYY format: 01/03/2026
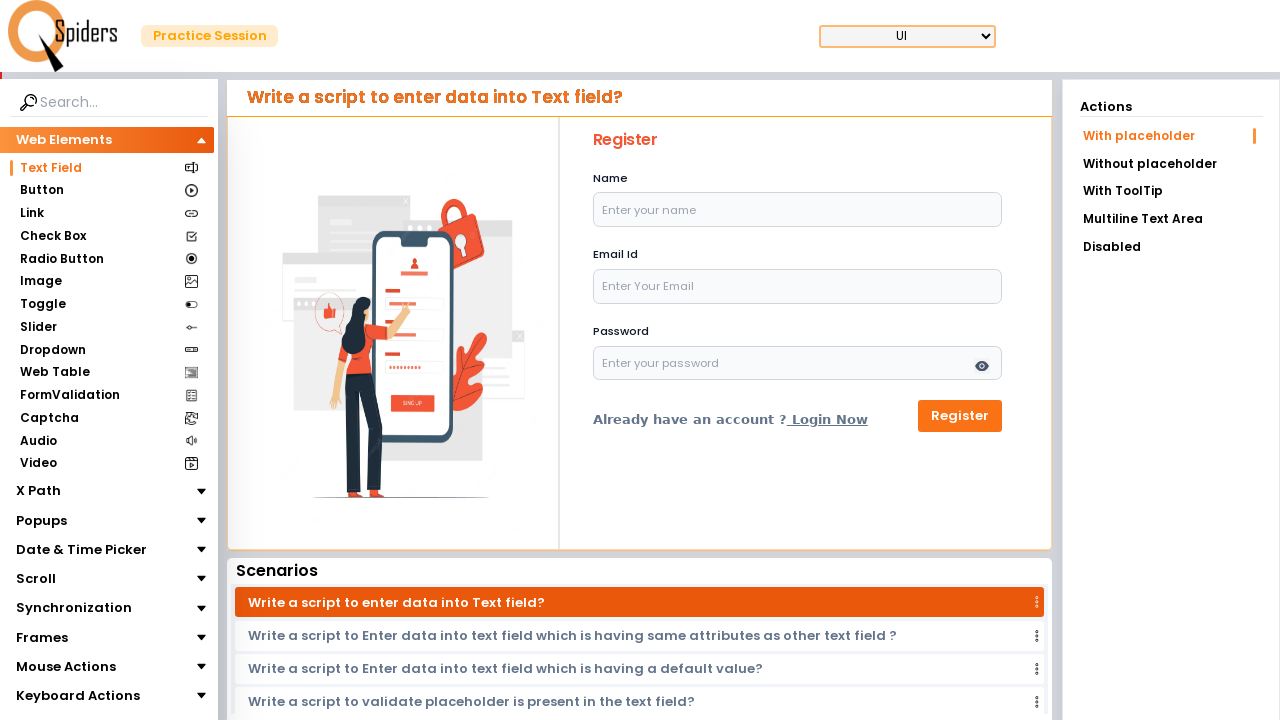

Clicked on 'Date & Time Picker' section at (82, 550) on xpath=//section[text()='Date & Time Picker']
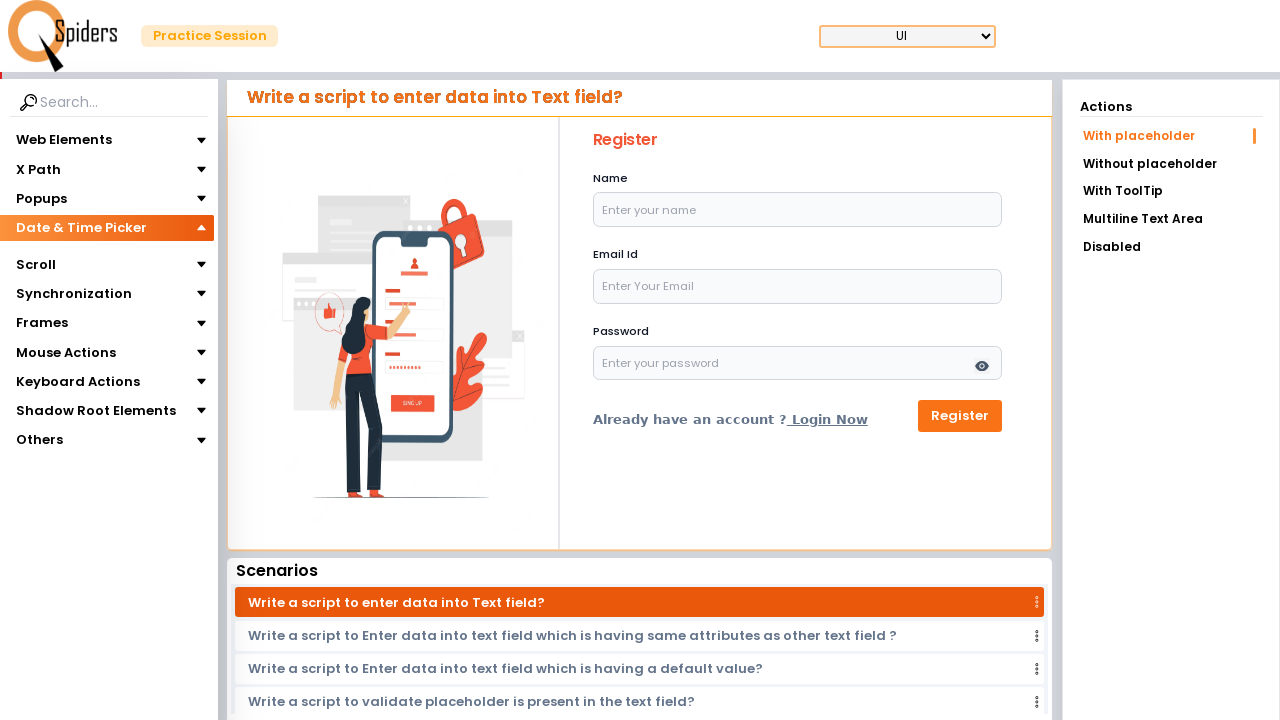

Clicked on 'Date Picker' option at (56, 256) on xpath=//section[text()='Date Picker']
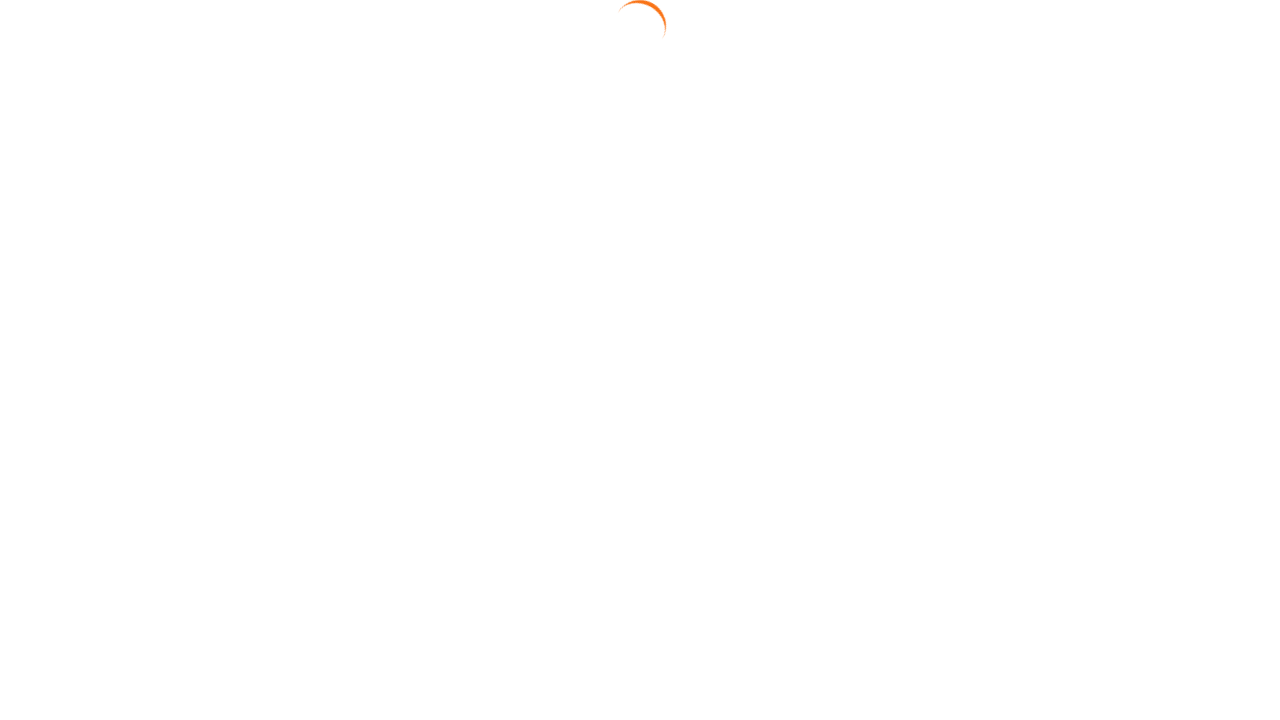

Waited 3 seconds for date input to be visible
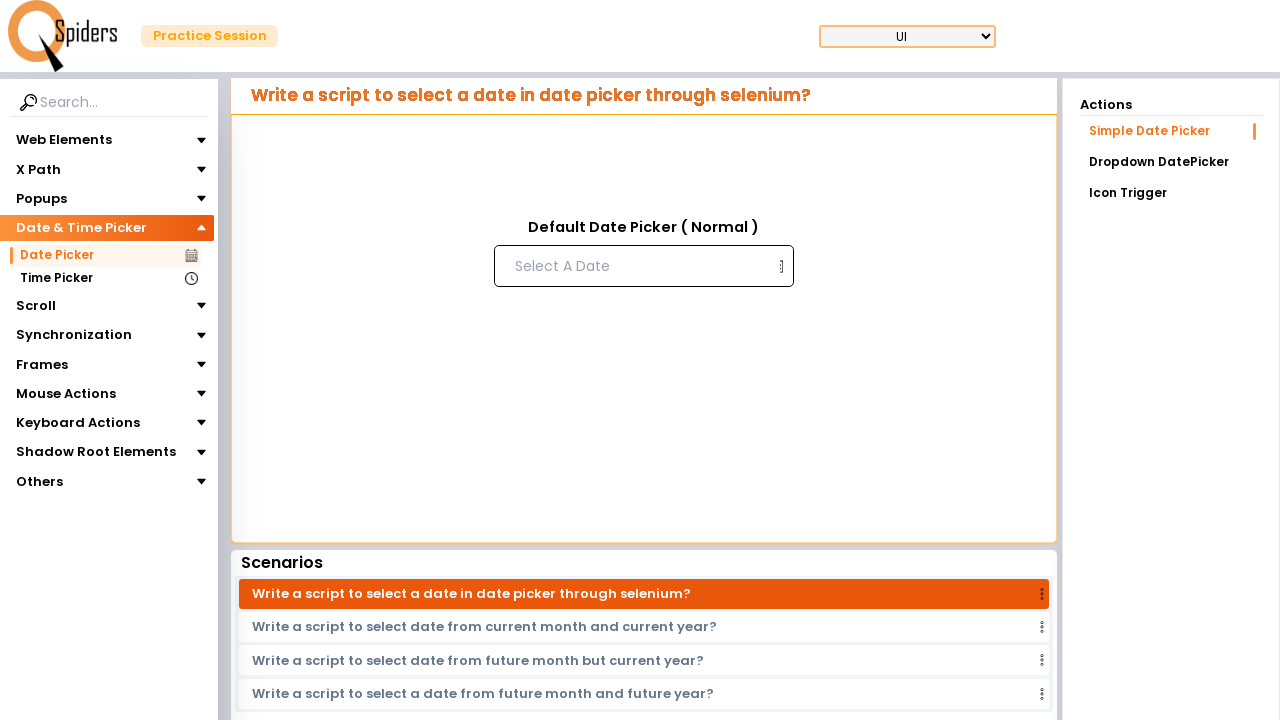

Entered current date '01/03/2026' in the date picker input field on (//input[@type='text'])[1]
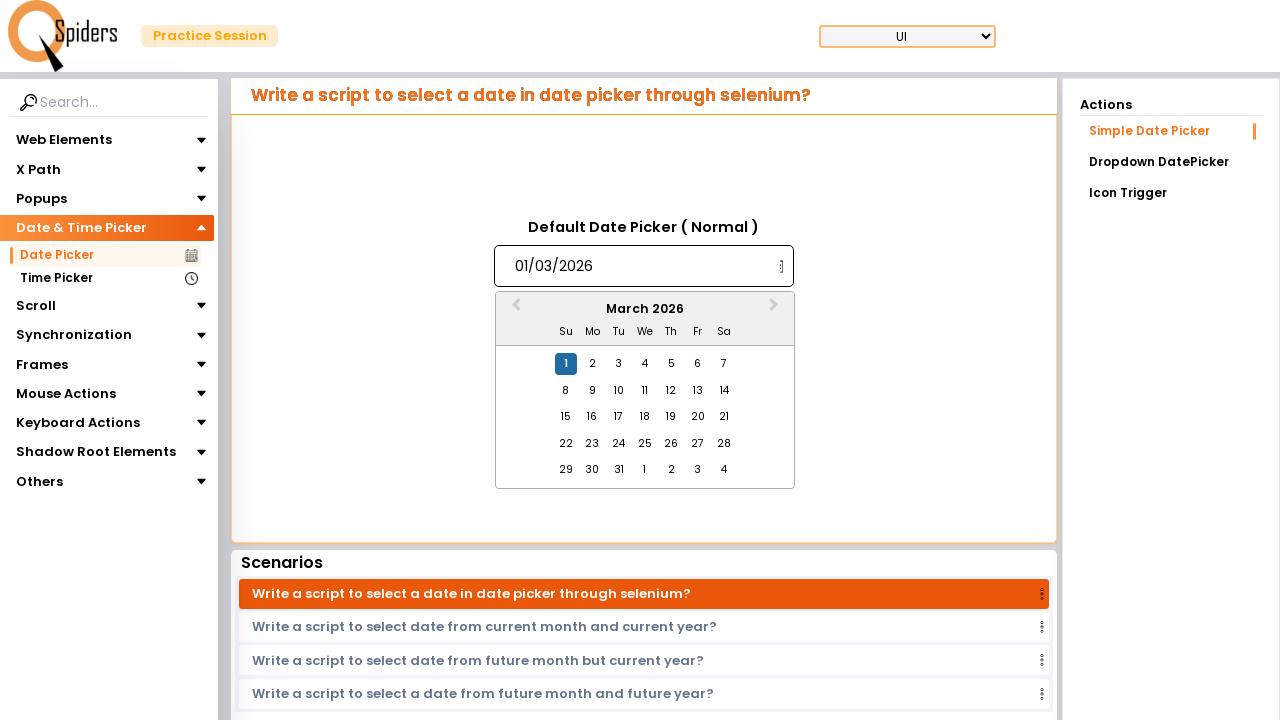

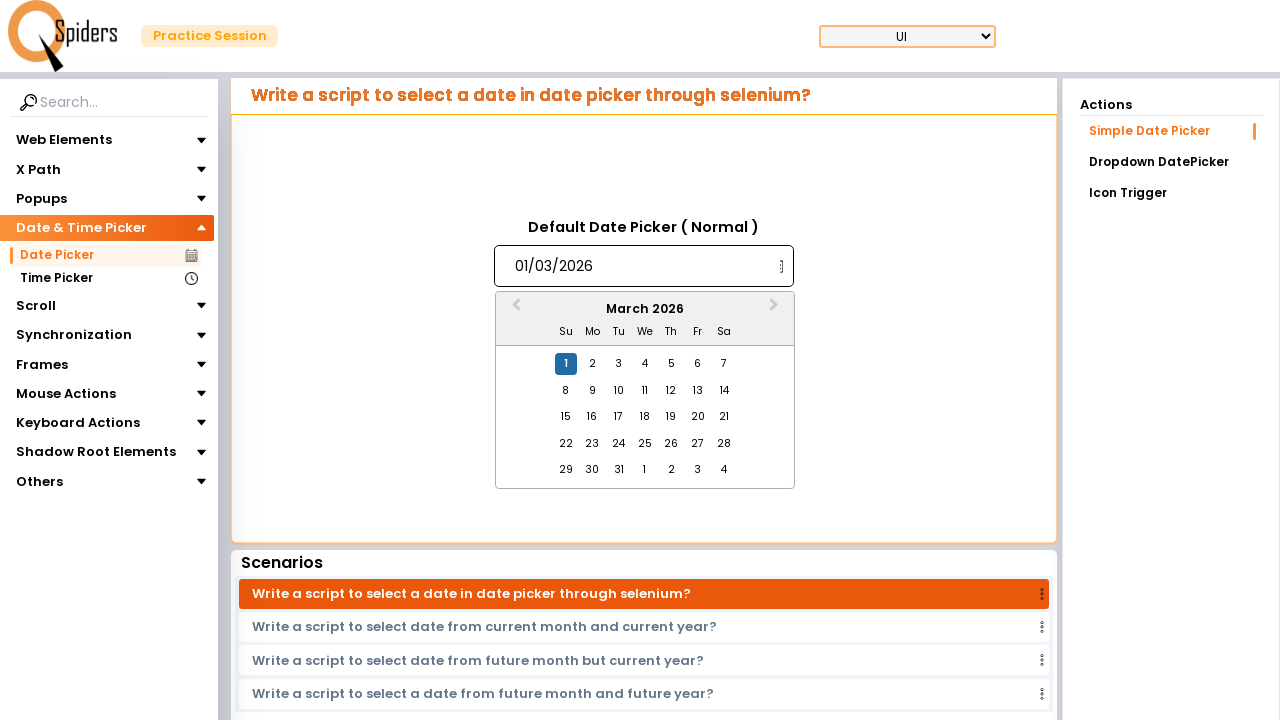